Verifies that the OrangeHRM home page loads correctly by checking the page title

Starting URL: https://opensource-demo.orangehrmlive.com/

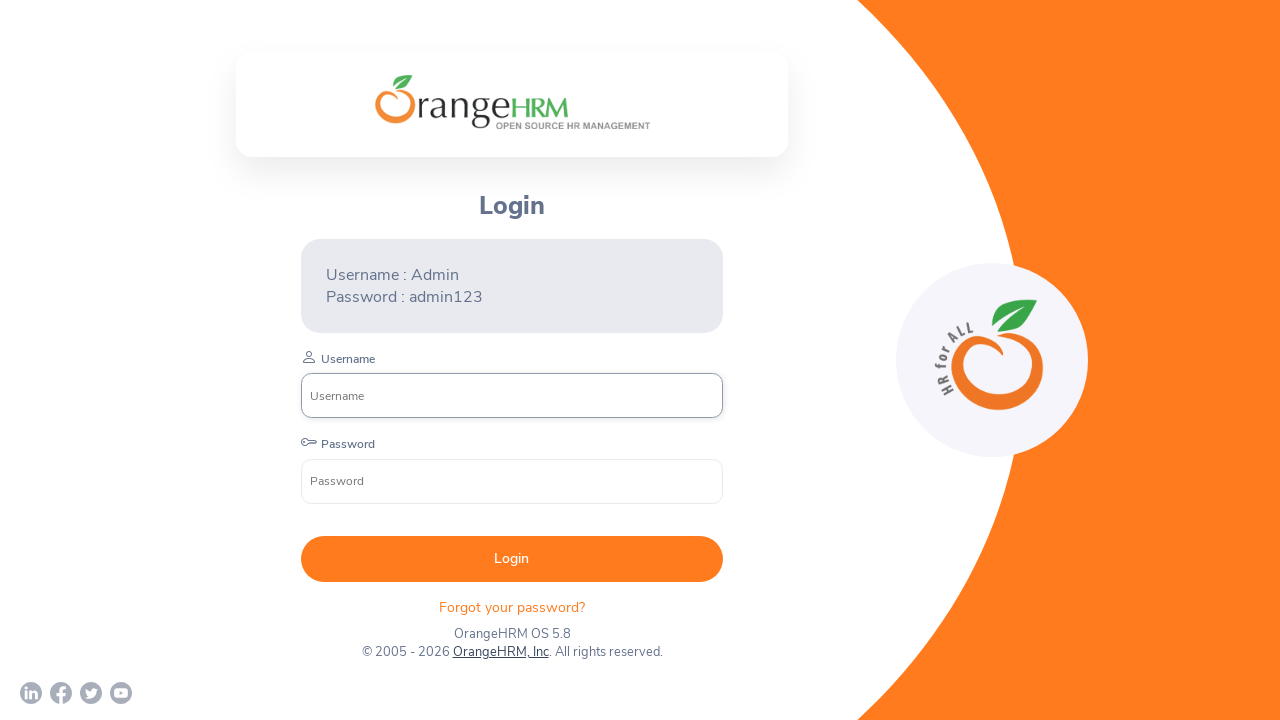

Waited for page to reach domcontentloaded state
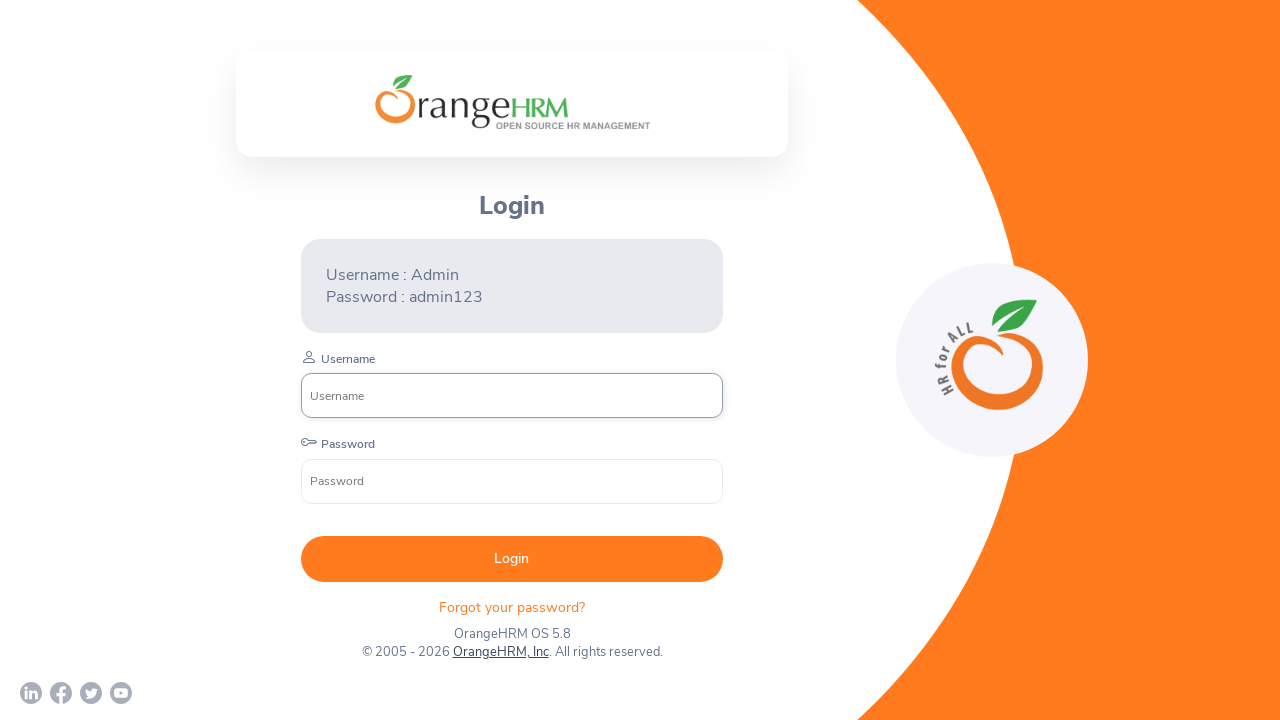

Verified page title is 'OrangeHRM'
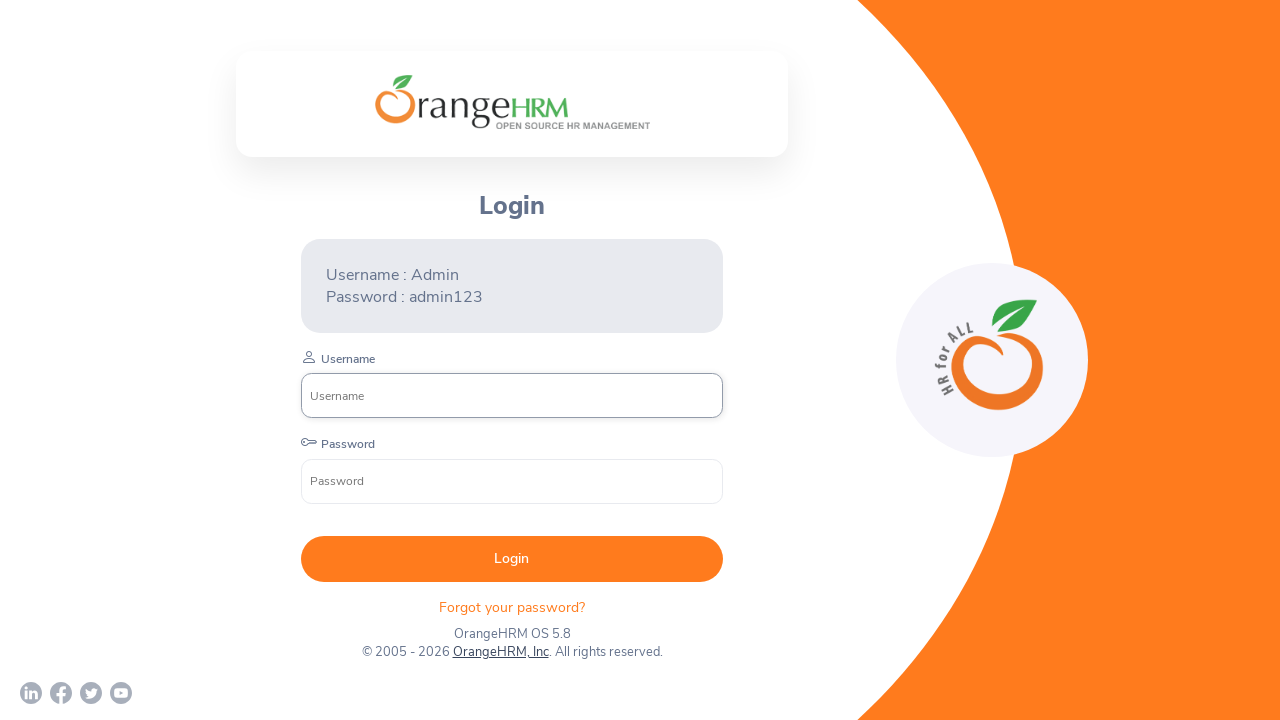

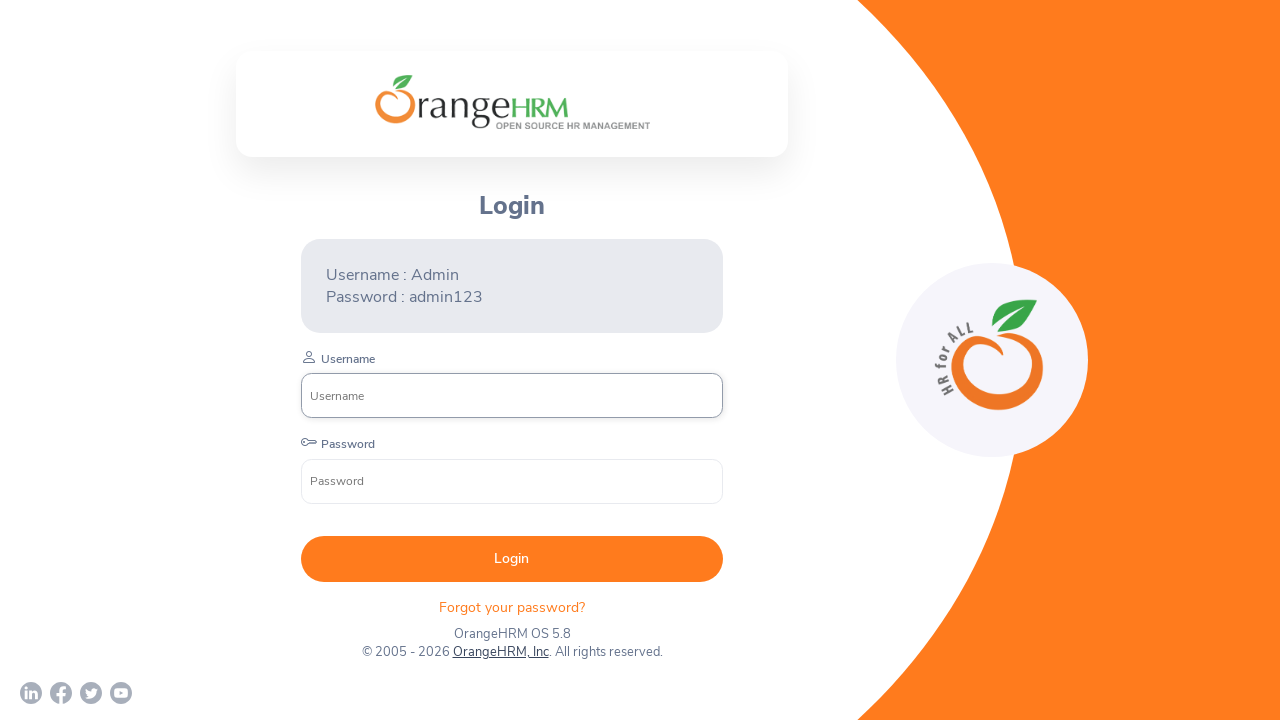